Tests a select dropdown component on LeafGround by interacting with a selectonemenu element and attempting to select multiple options using click and hold actions.

Starting URL: https://www.leafground.com/select.xhtml

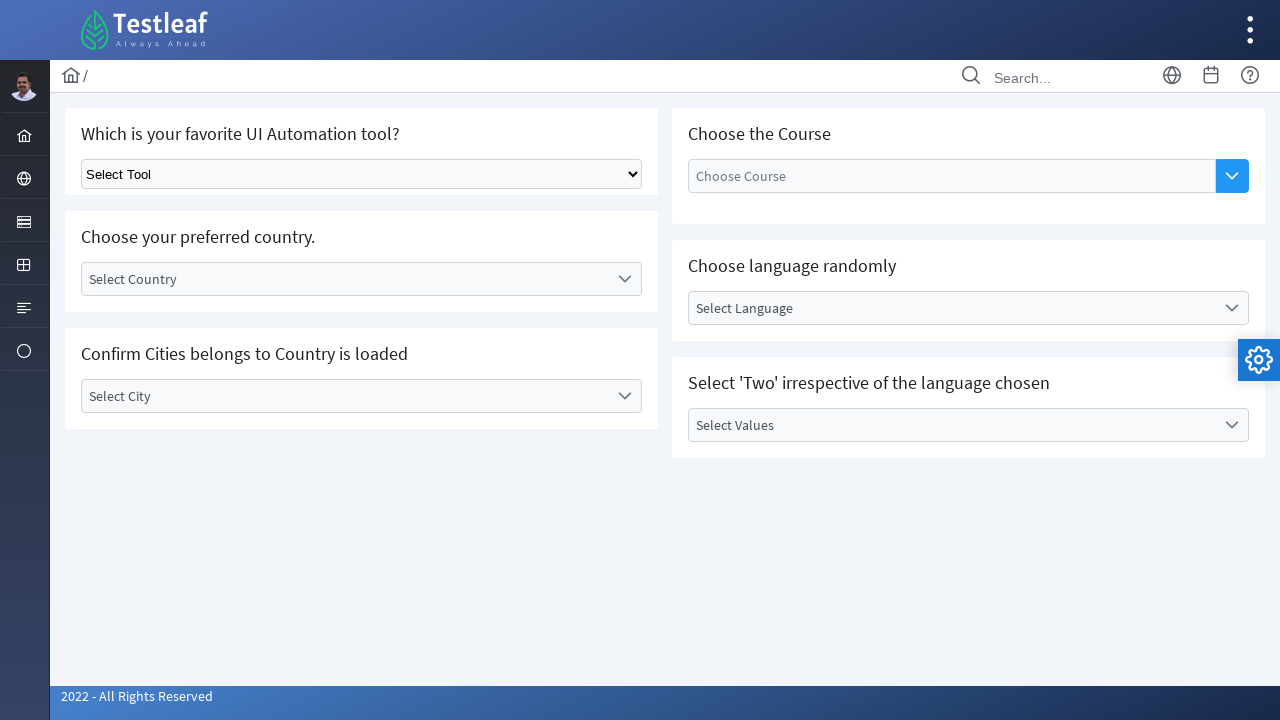

Waited for select dropdown to be visible
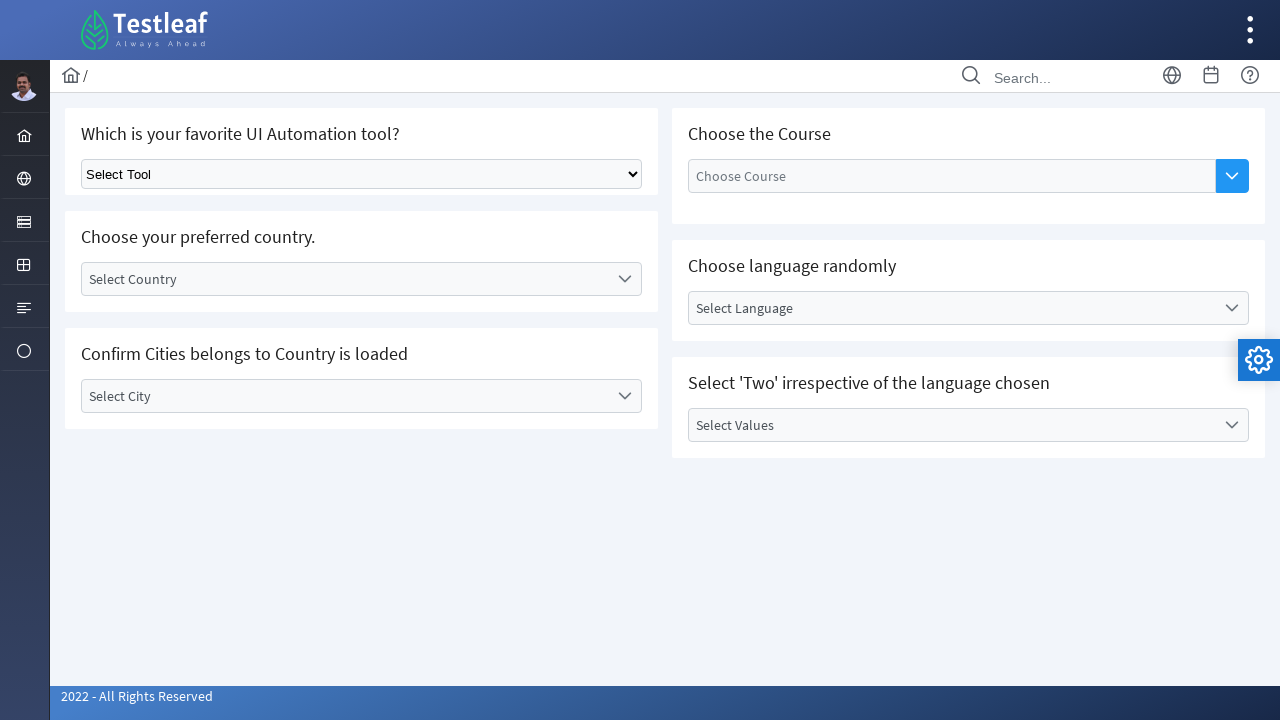

Clicked on the select dropdown to open it at (362, 174) on select.ui-selectonemenu >> nth=0
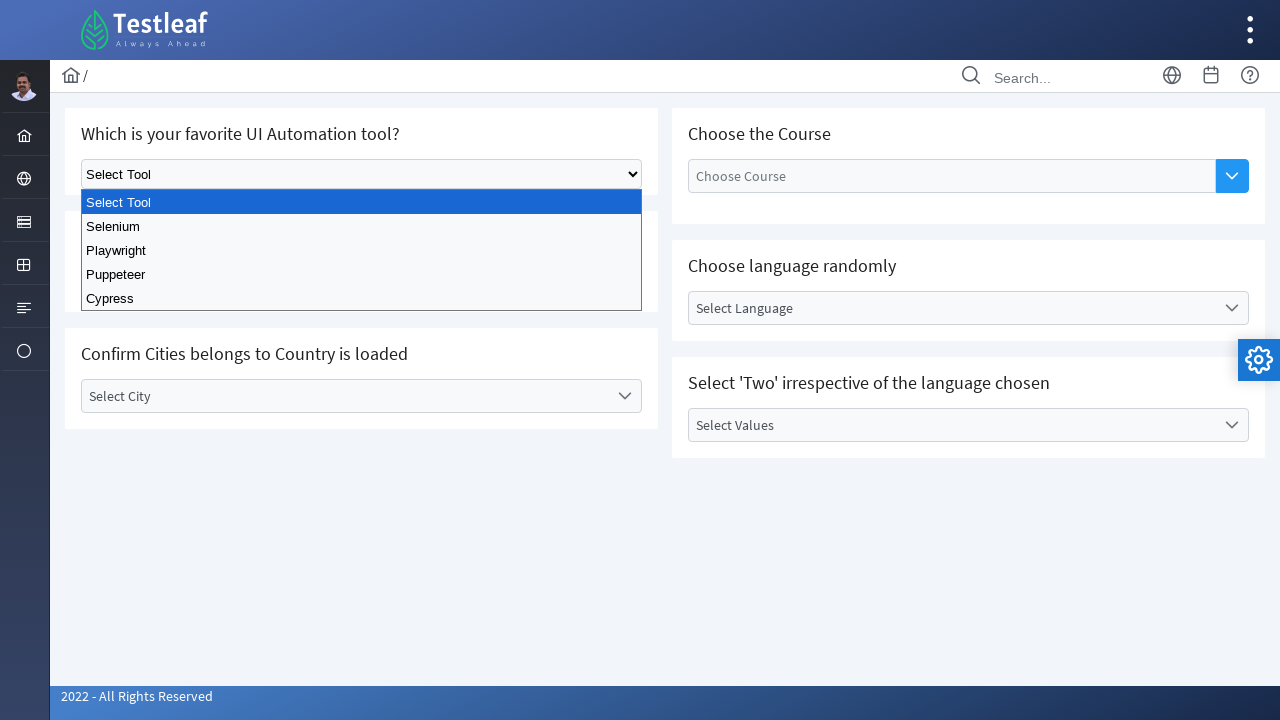

Selected option at index 1 from the dropdown on select.ui-selectonemenu >> nth=0
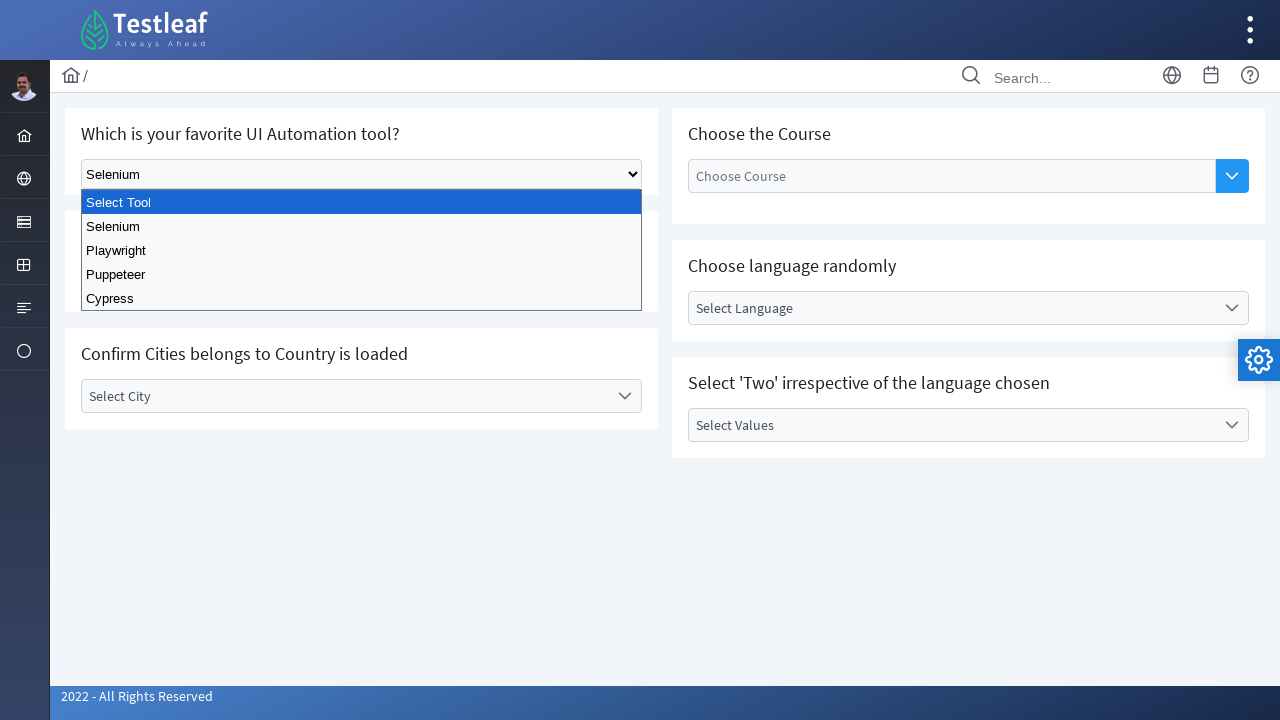

Clicked on the select dropdown again at (362, 174) on select.ui-selectonemenu >> nth=0
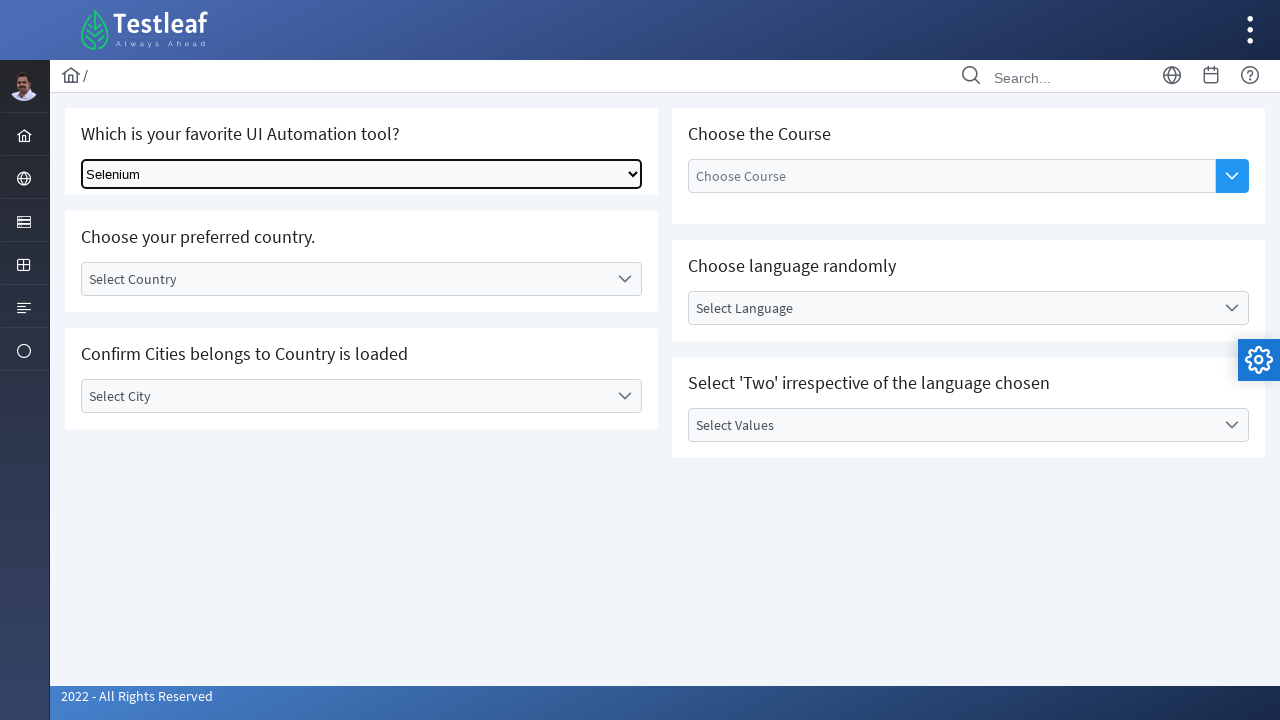

Selected option at index 2 from the dropdown on select.ui-selectonemenu >> nth=0
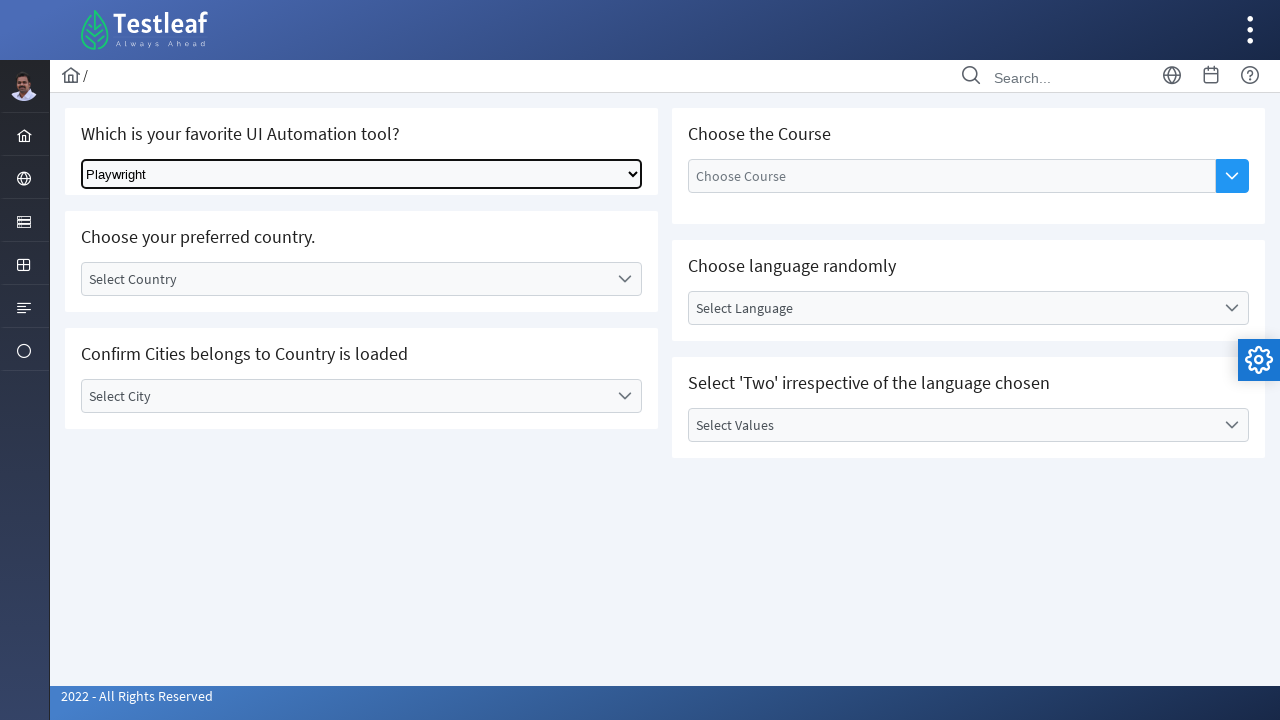

Clicked on body element to close dropdown at (640, 360) on body
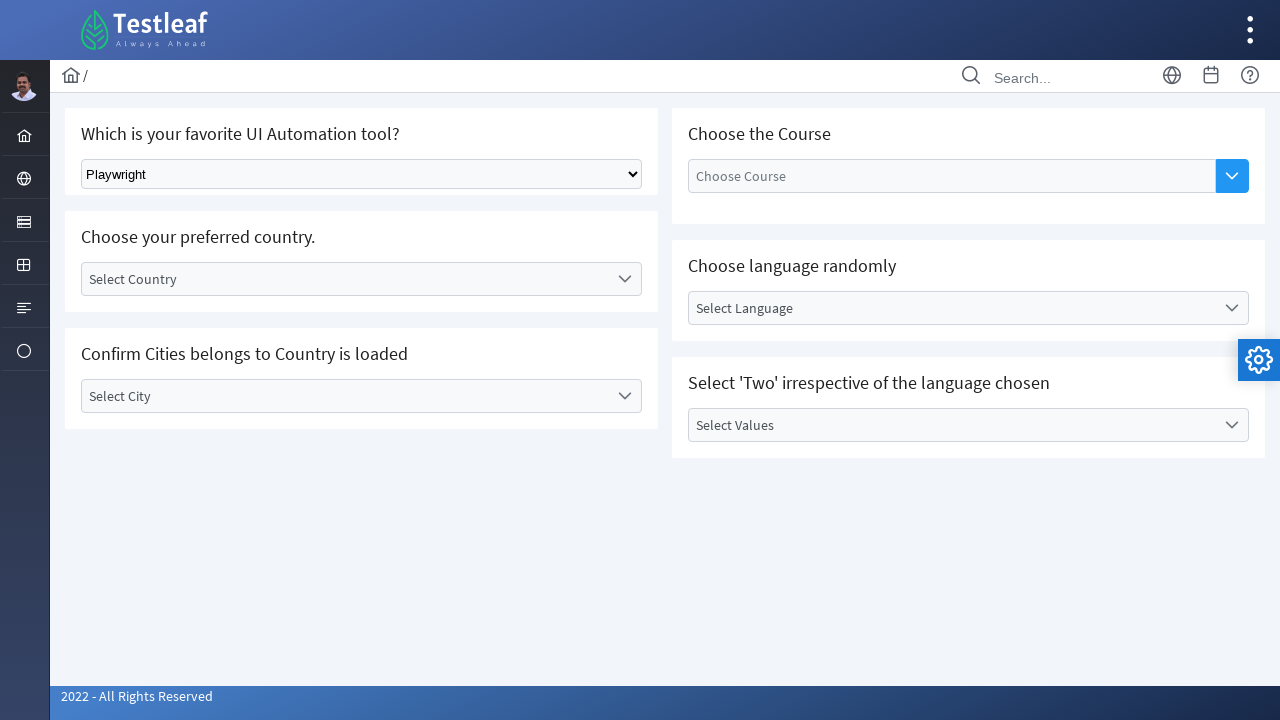

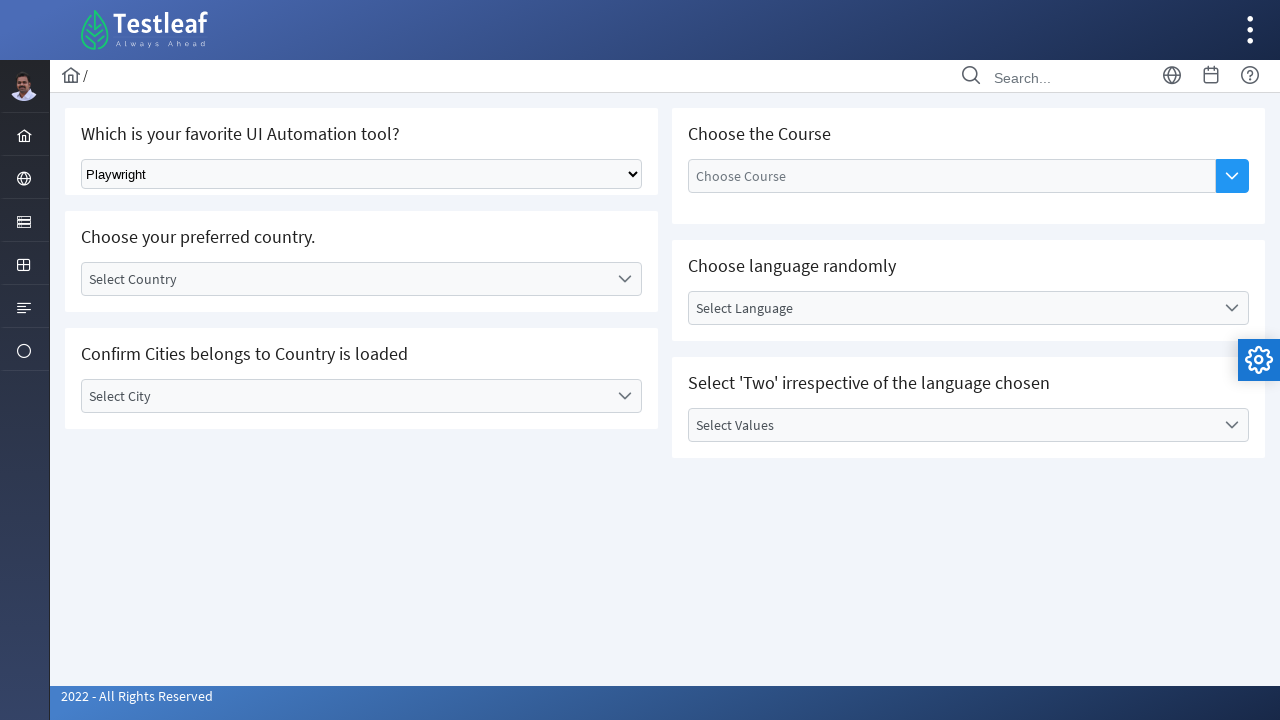